Tests horizontal slider functionality by clicking and dragging the slider to a new position

Starting URL: https://the-internet.herokuapp.com/horizontal_slider

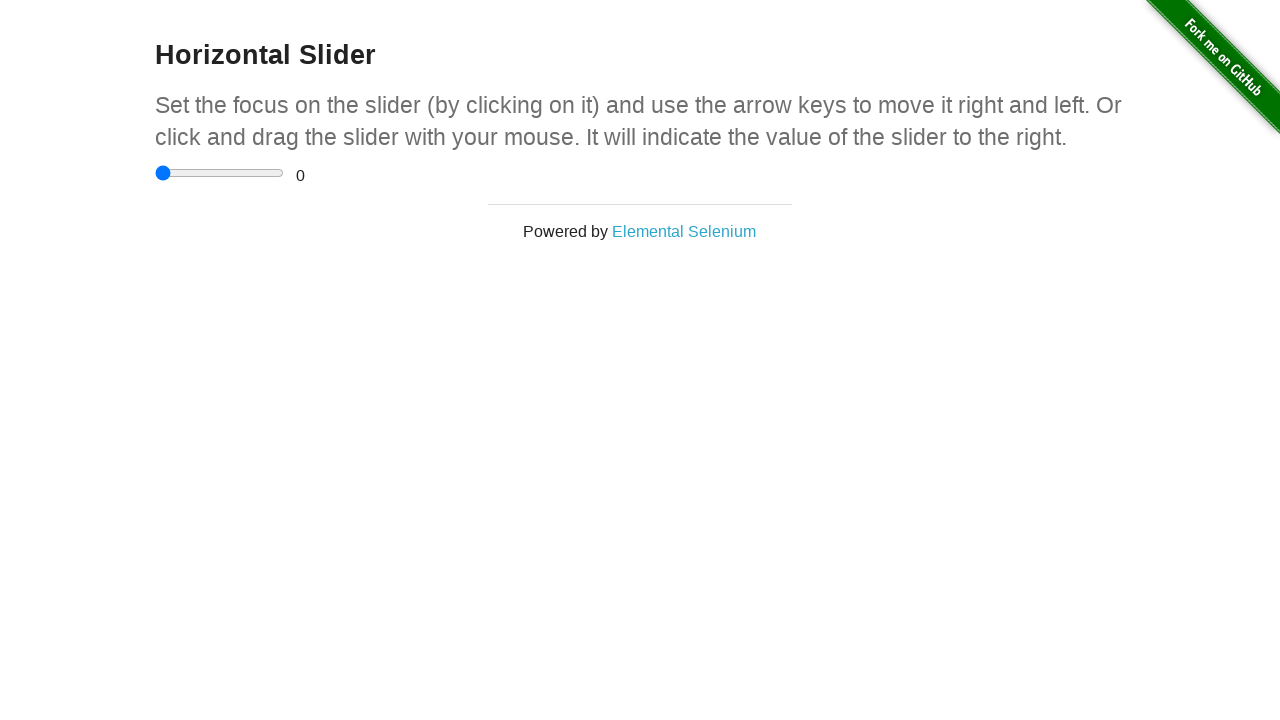

Waited for horizontal slider to be visible
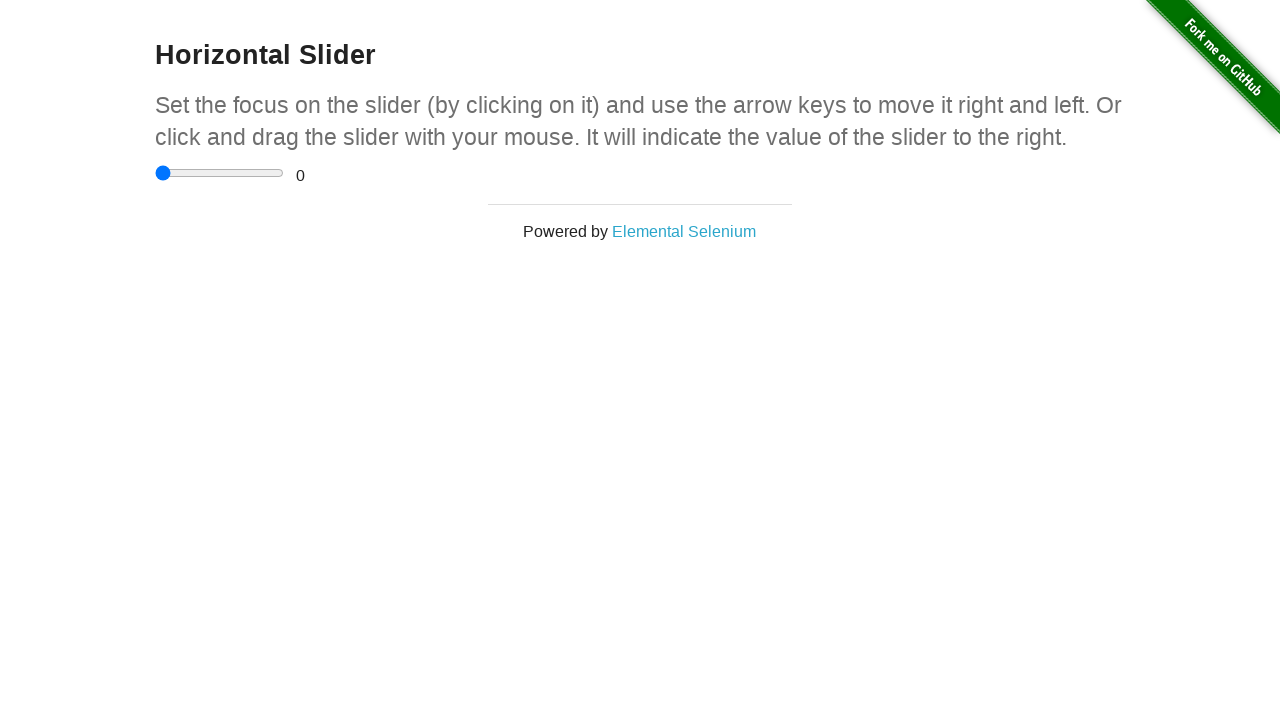

Located the horizontal slider element
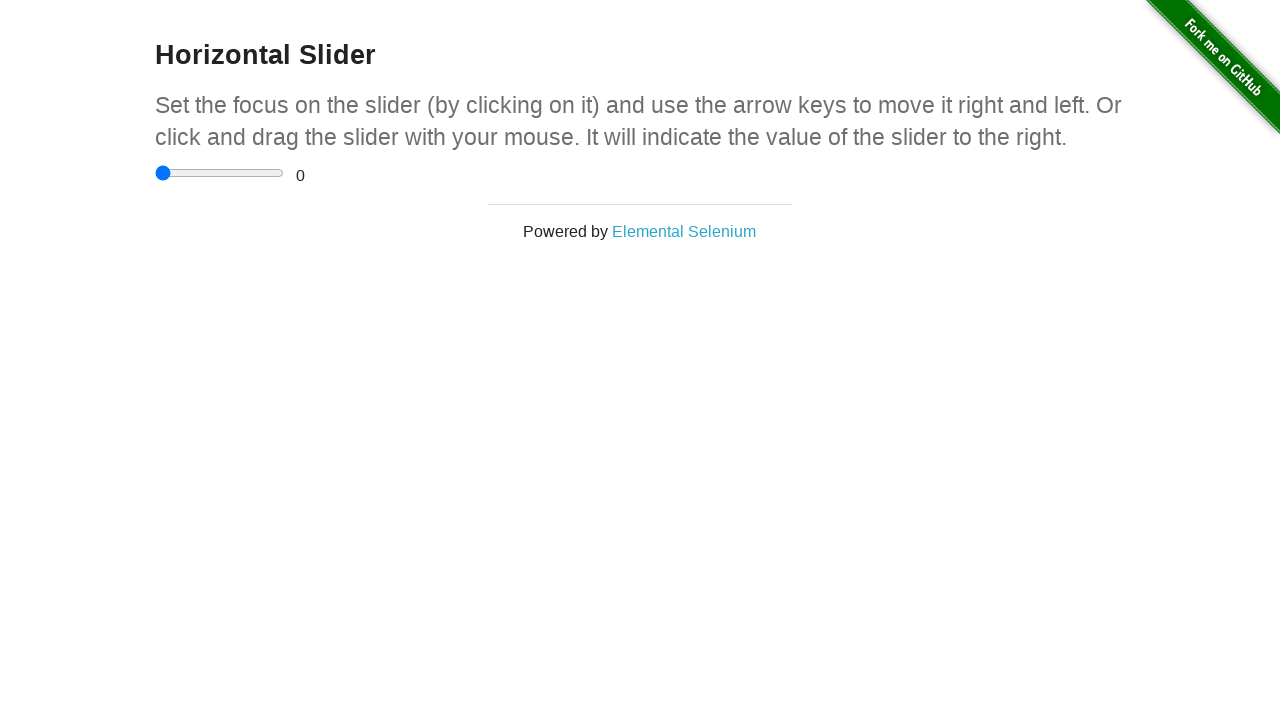

Retrieved bounding box coordinates of the slider
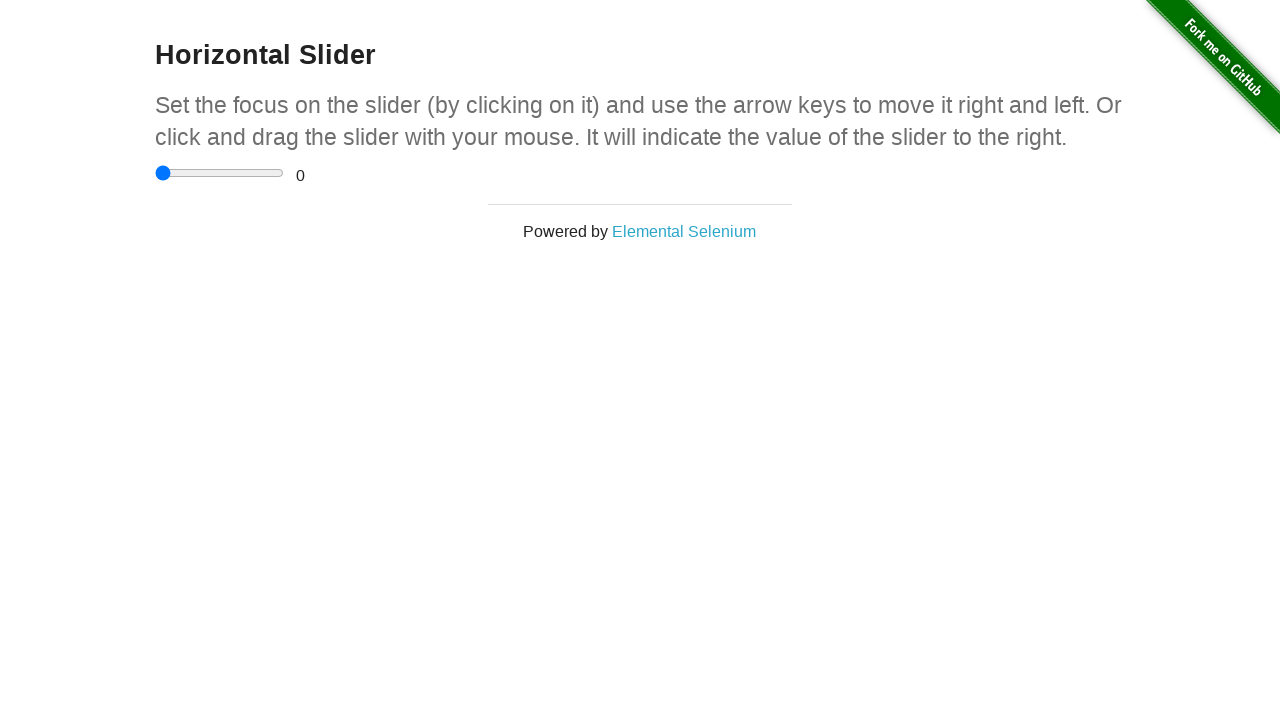

Moved mouse to center of the slider at (220, 173)
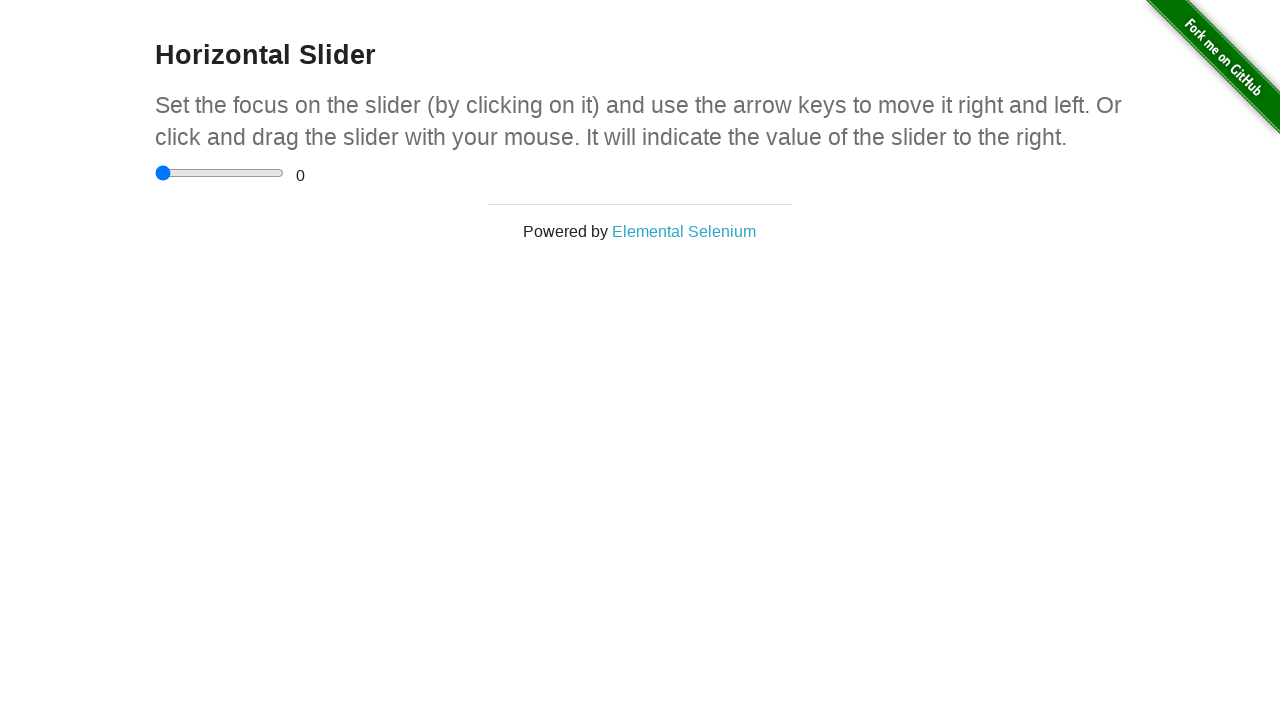

Pressed down mouse button on the slider at (220, 173)
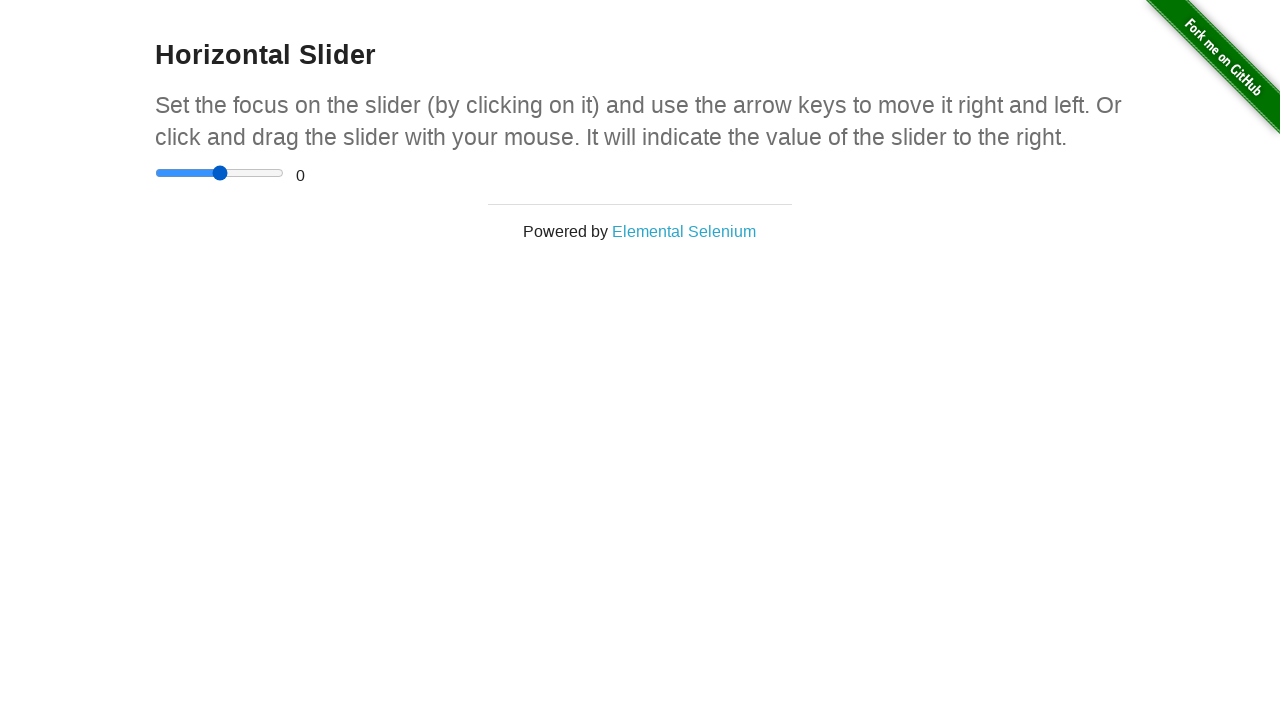

Dragged slider 50 pixels to the right at (270, 173)
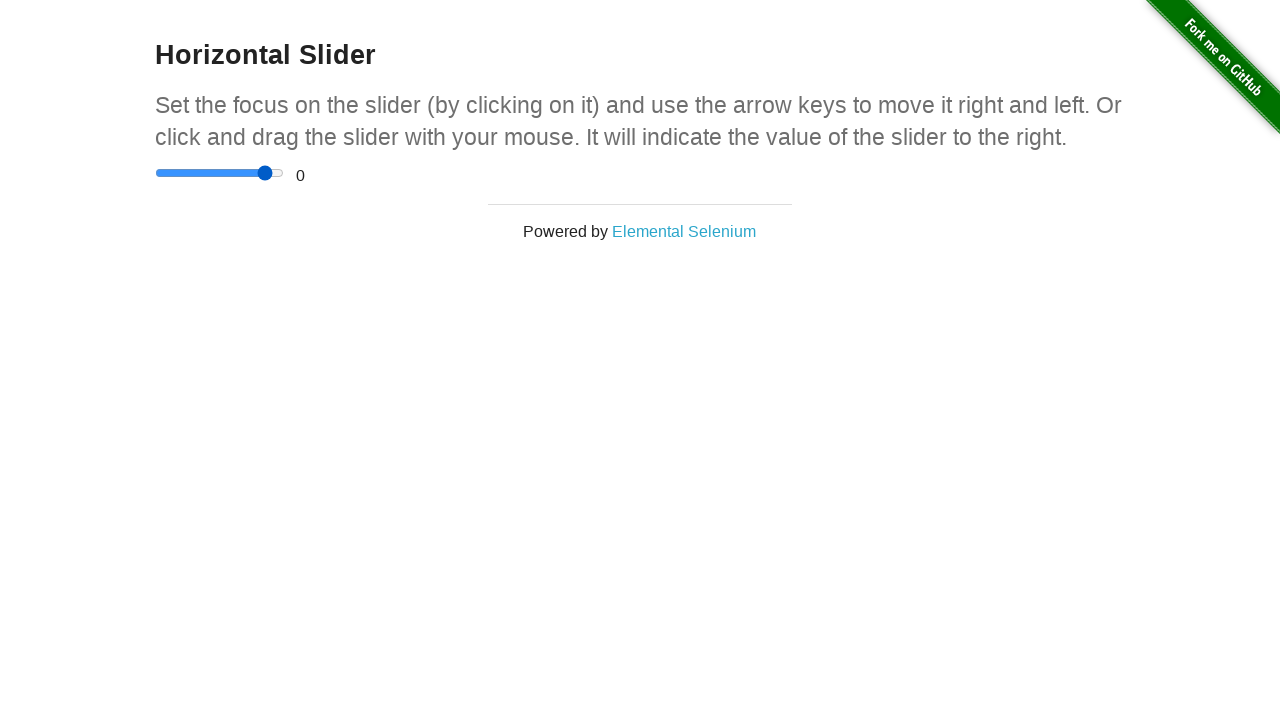

Released mouse button to complete slider drag at (270, 173)
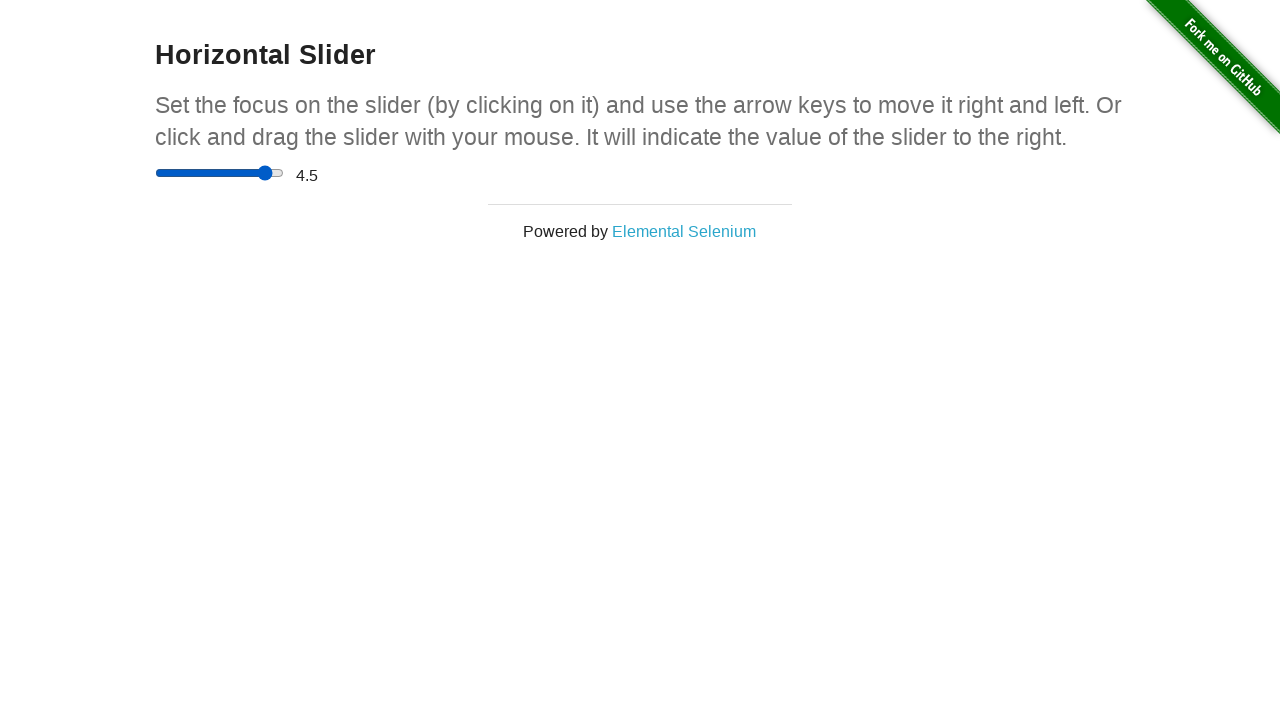

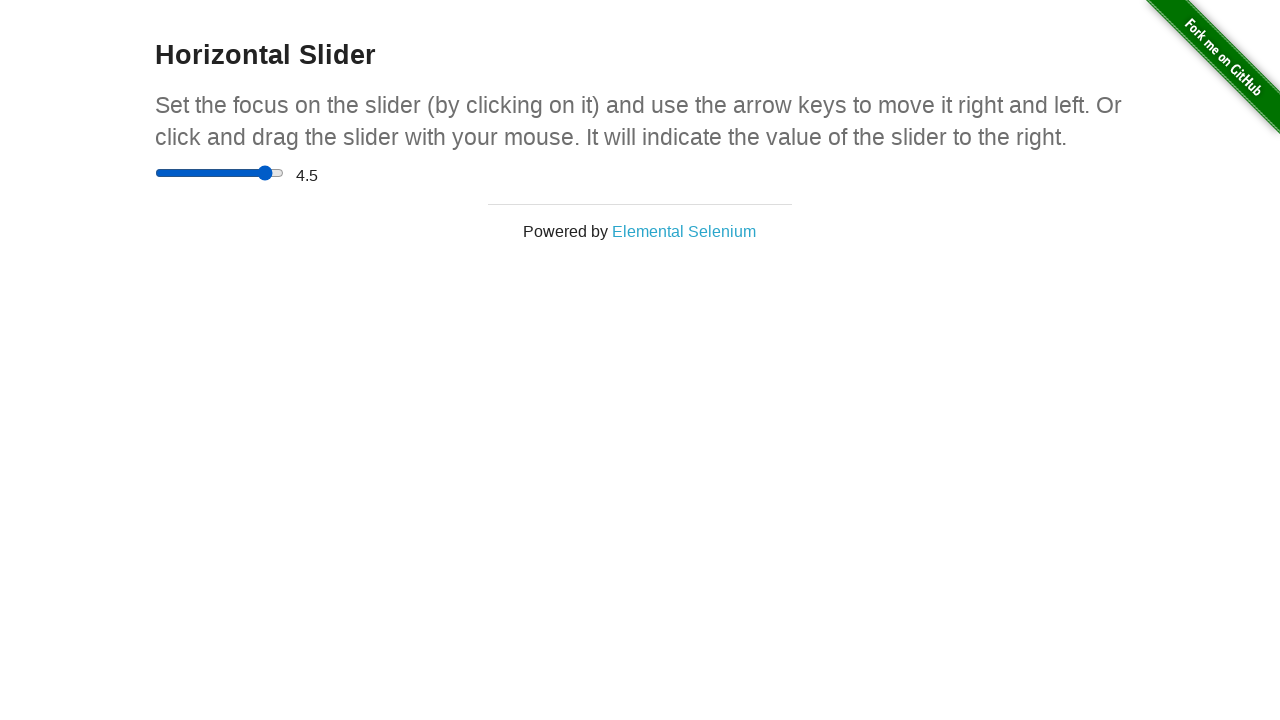